Tests JavaScript alert handling by clicking a button that triggers an alert and then accepting the alert dialog

Starting URL: https://the-internet.herokuapp.com/javascript_alerts

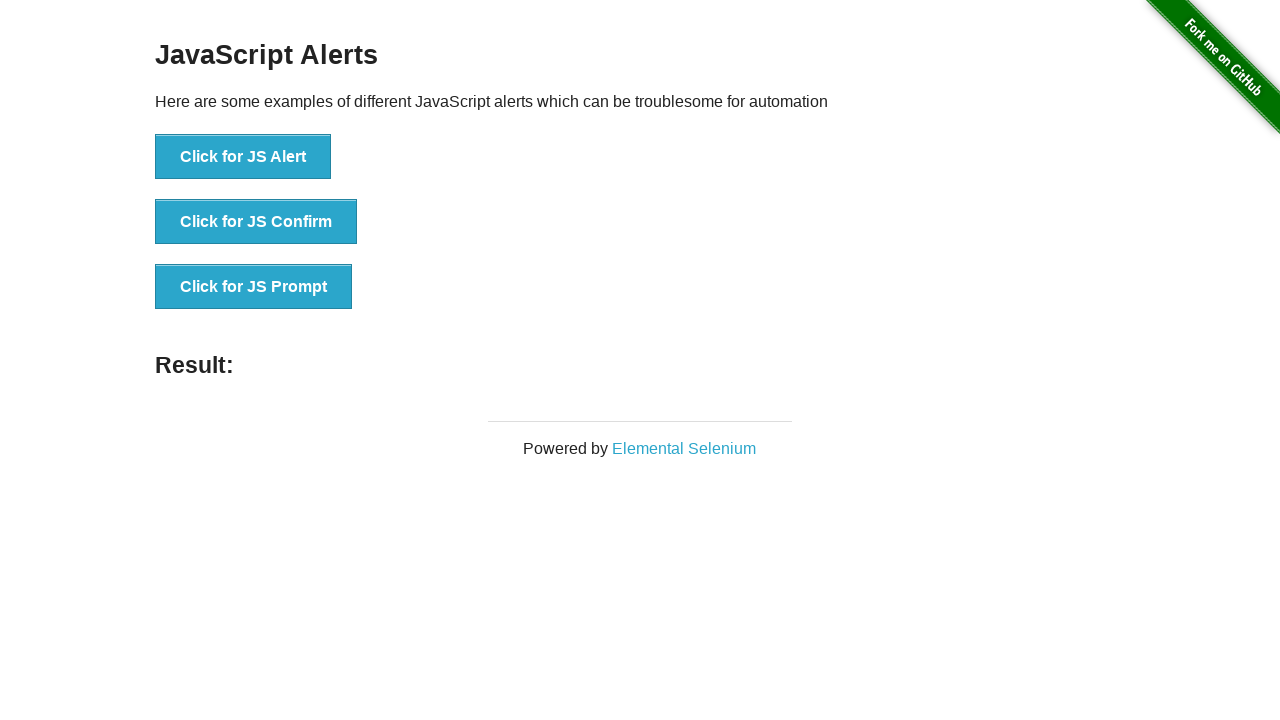

Registered dialog handler to automatically accept alerts
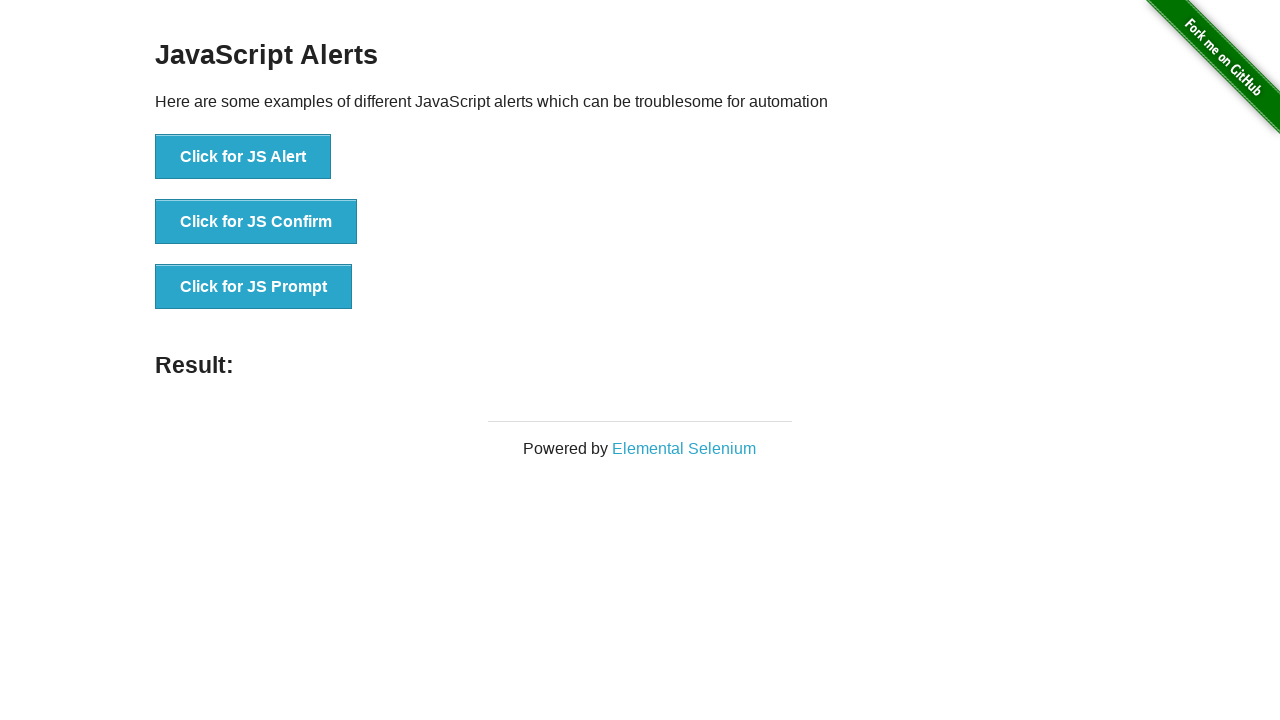

Clicked button to trigger JavaScript alert at (243, 157) on xpath=//button[normalize-space()='Click for JS Alert']
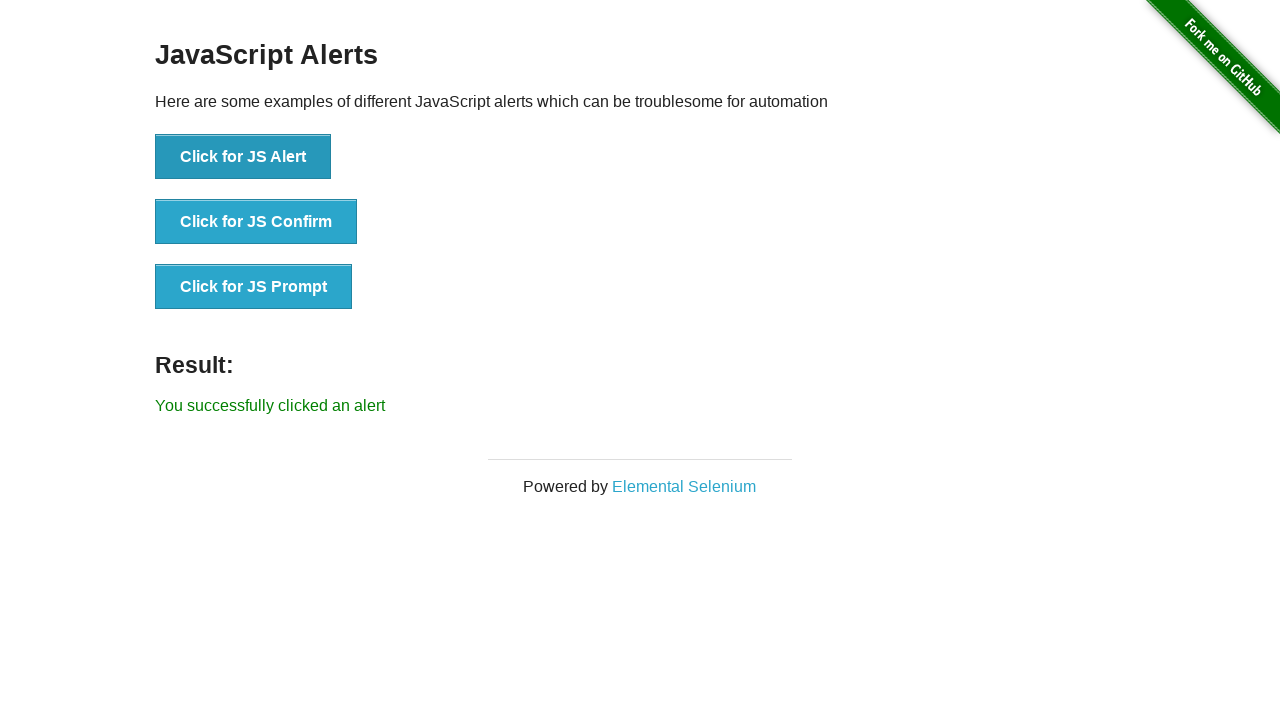

Alert was accepted and result text appeared on page
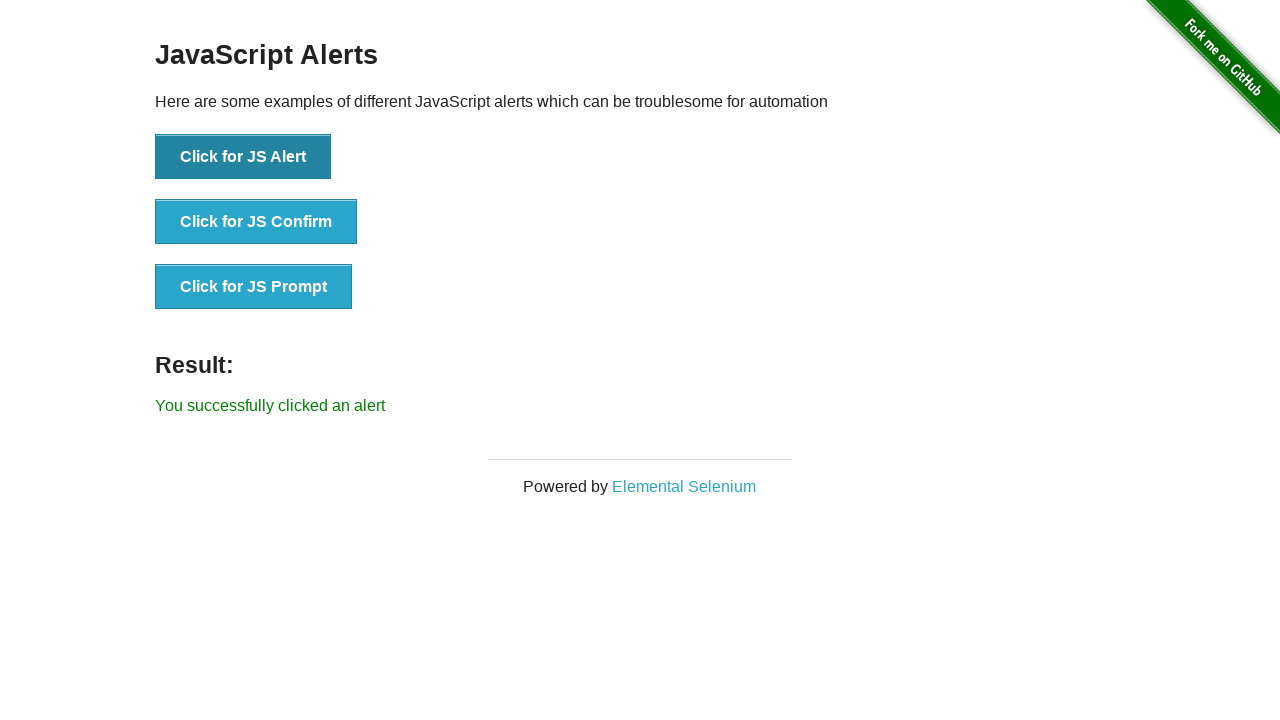

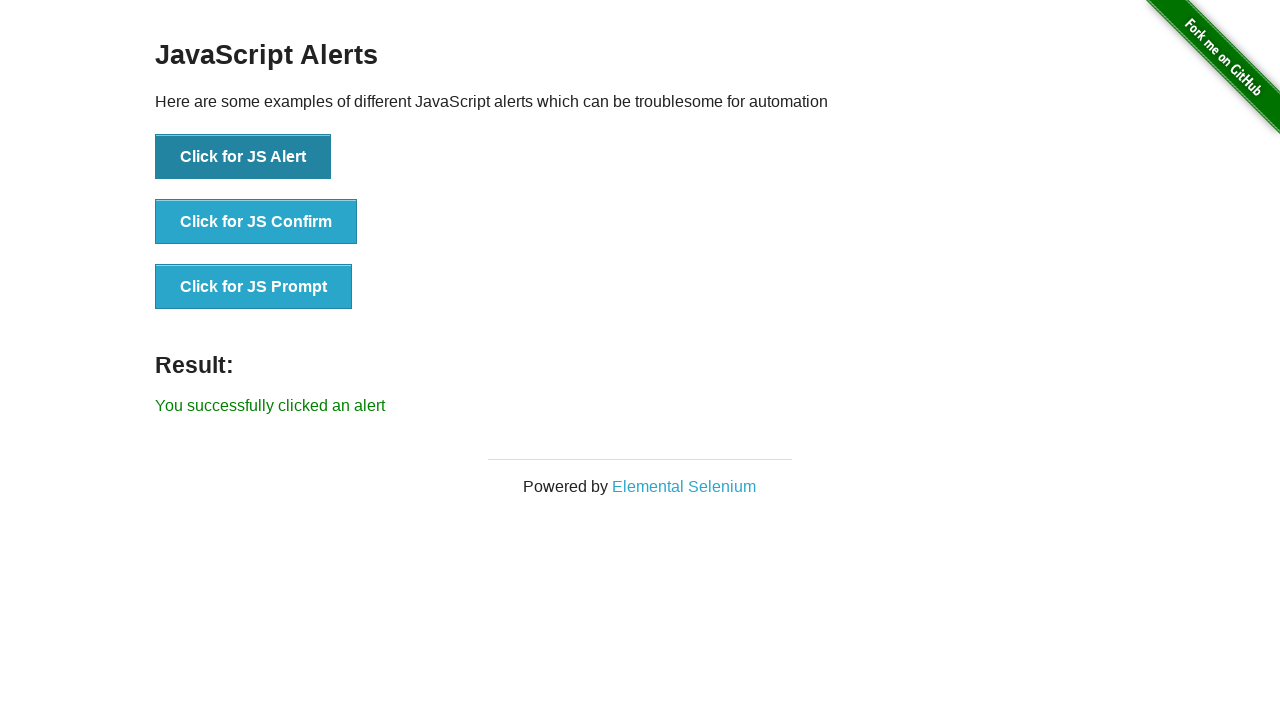